Navigates to the Rahul Shetty Academy Automation Practice page and verifies the page loads by checking for page content.

Starting URL: https://www.rahulshettyacademy.com/AutomationPractice

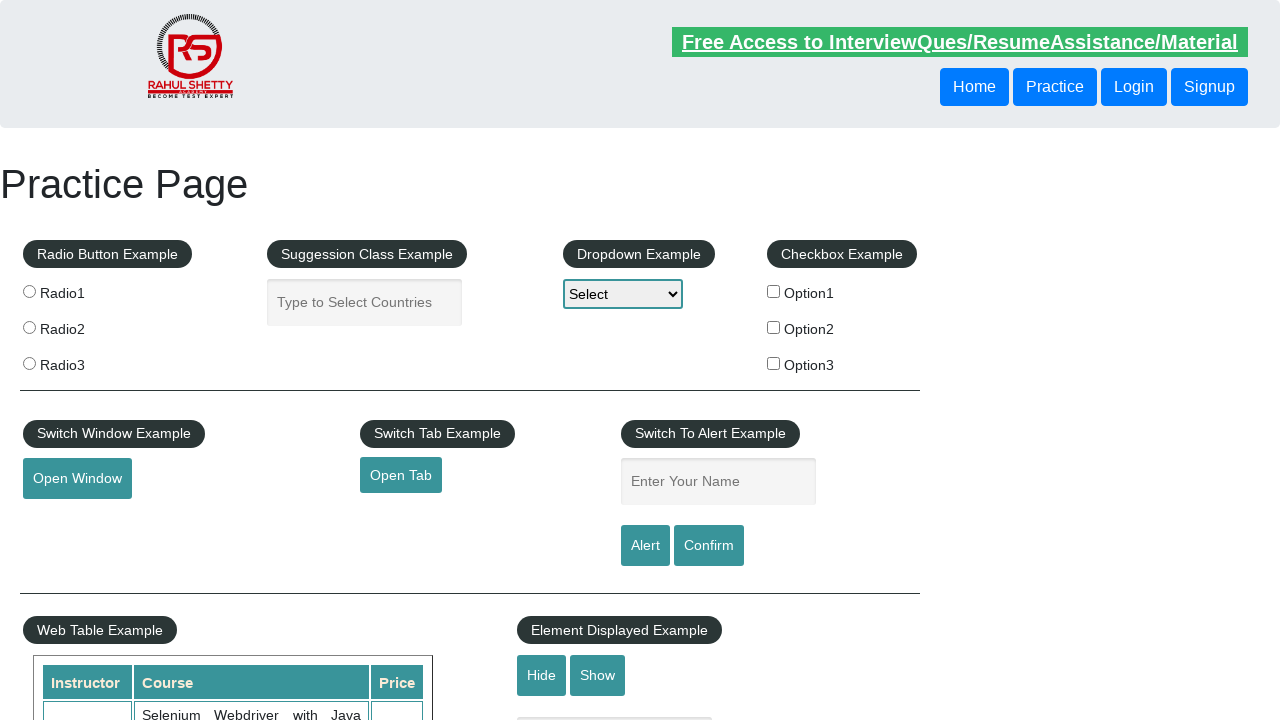

Waited for page DOM content to load
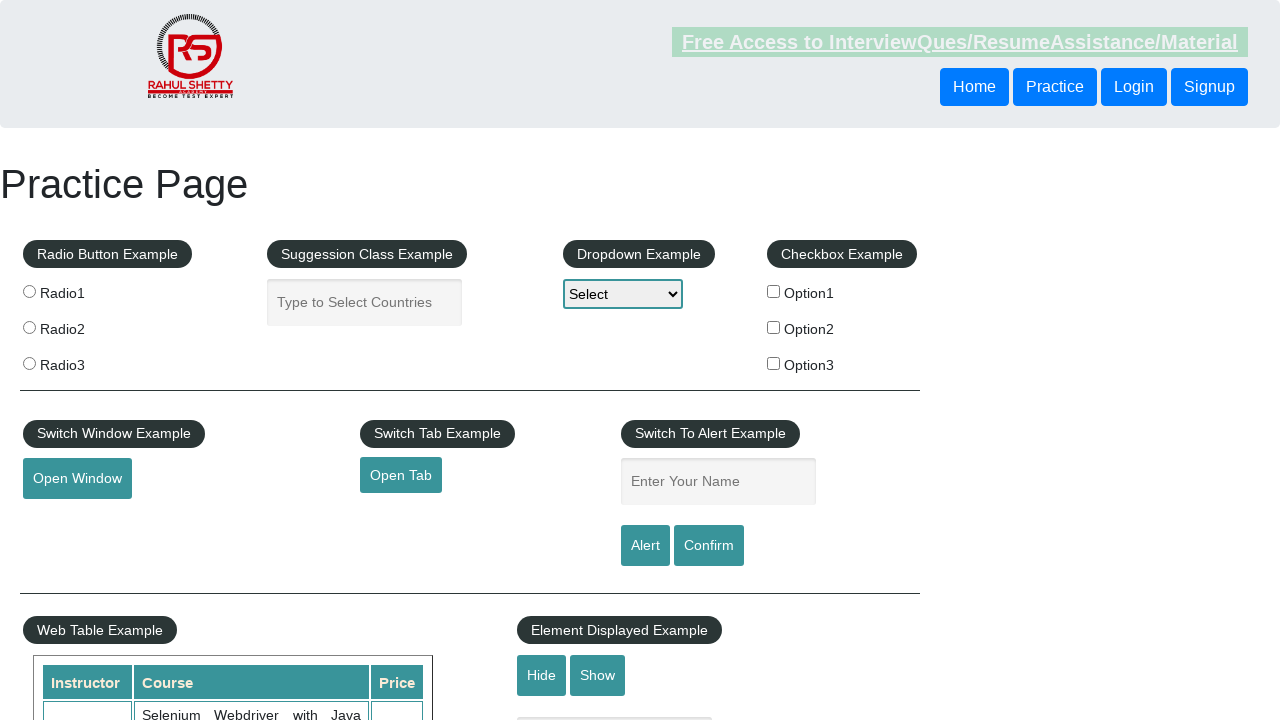

Verified page title contains 'Practice'
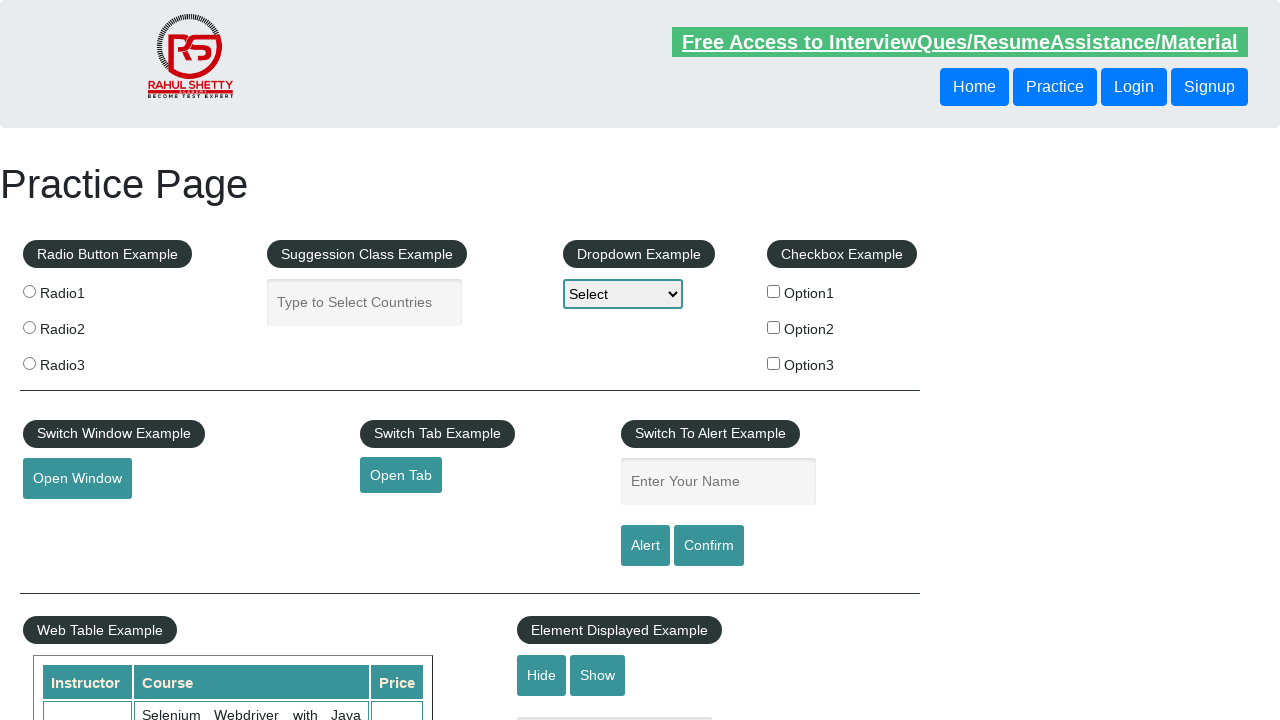

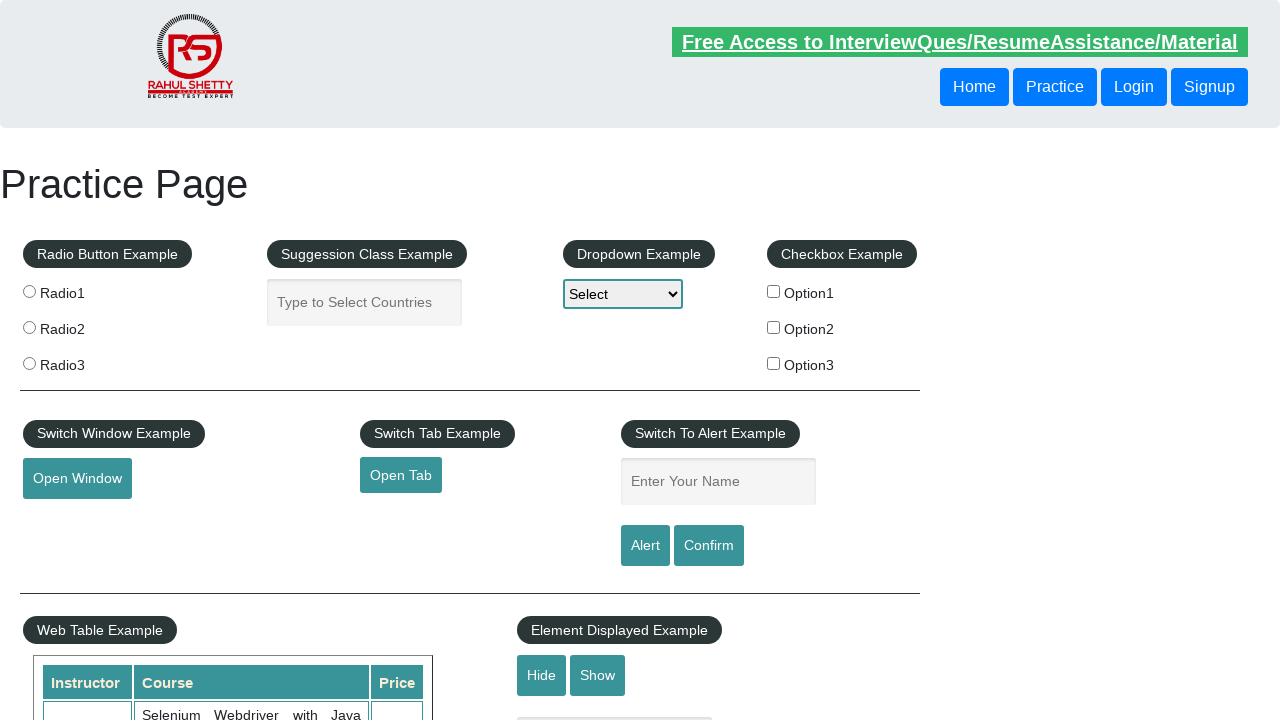